Tests JavaScript alert prompt functionality by navigating to the alerts page, triggering a prompt alert, entering text, and verifying the result is displayed correctly

Starting URL: https://the-internet.herokuapp.com/

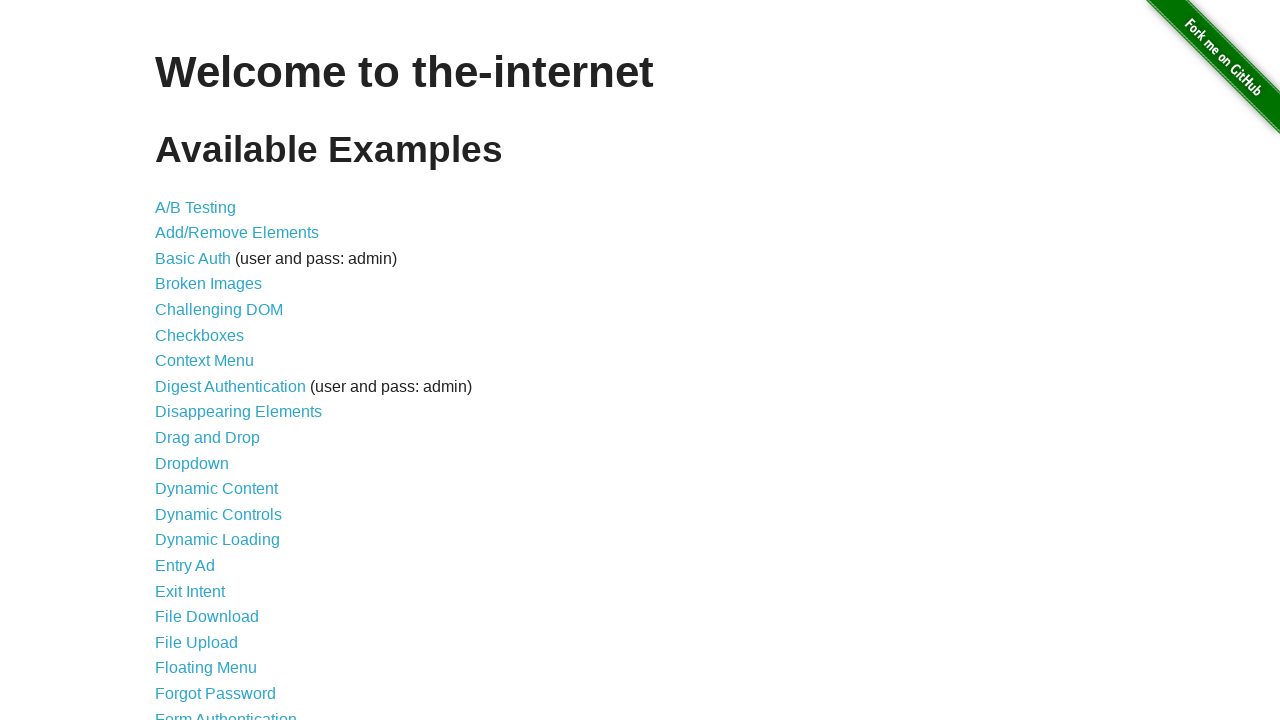

Clicked on JavaScript Alerts link at (214, 361) on xpath=//a[text()='JavaScript Alerts']
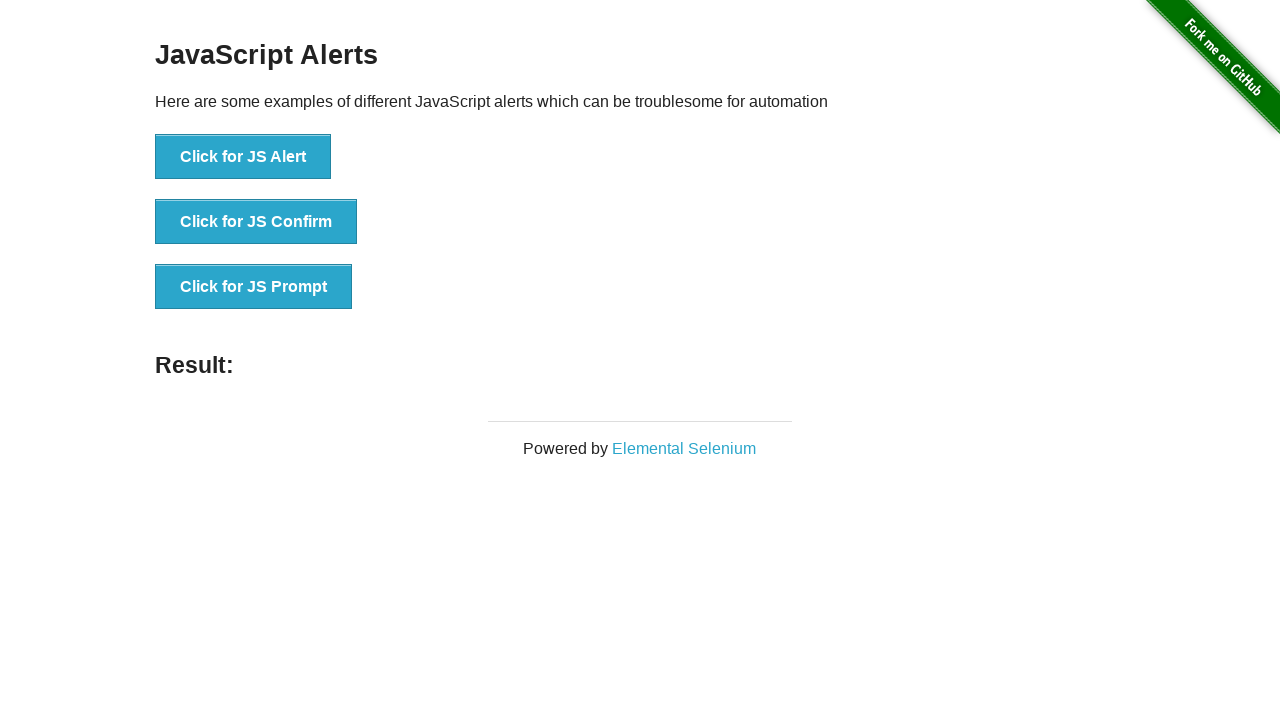

Clicked button to trigger JS Prompt at (254, 287) on xpath=//button[text()='Click for JS Prompt']
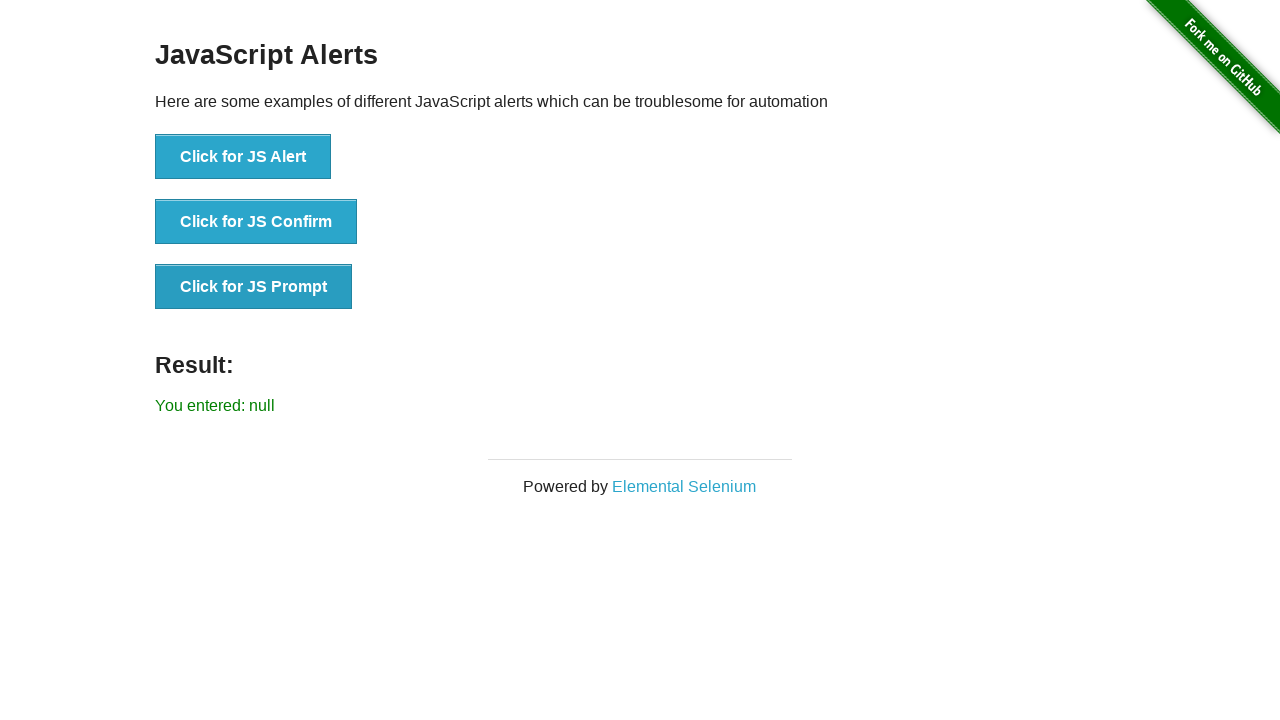

Set up dialog handler to accept prompt with 'Test'
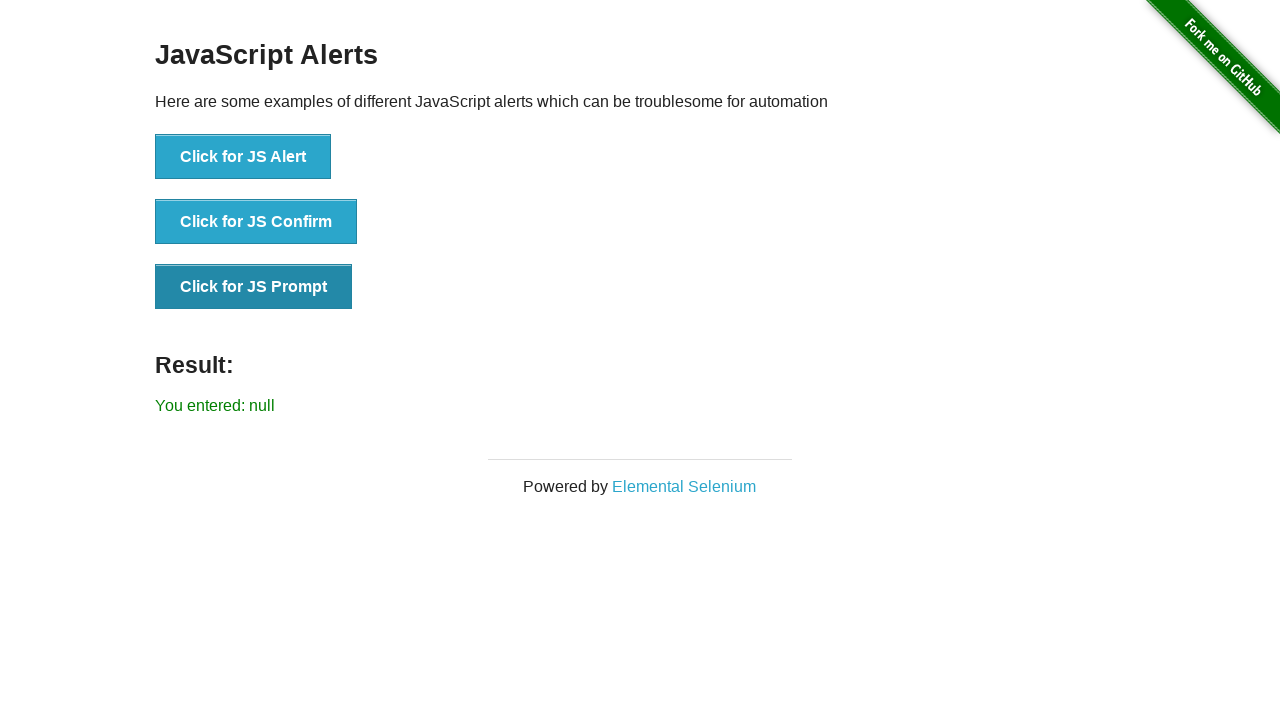

Clicked button to trigger JS Prompt and submitted dialog at (254, 287) on xpath=//button[text()='Click for JS Prompt']
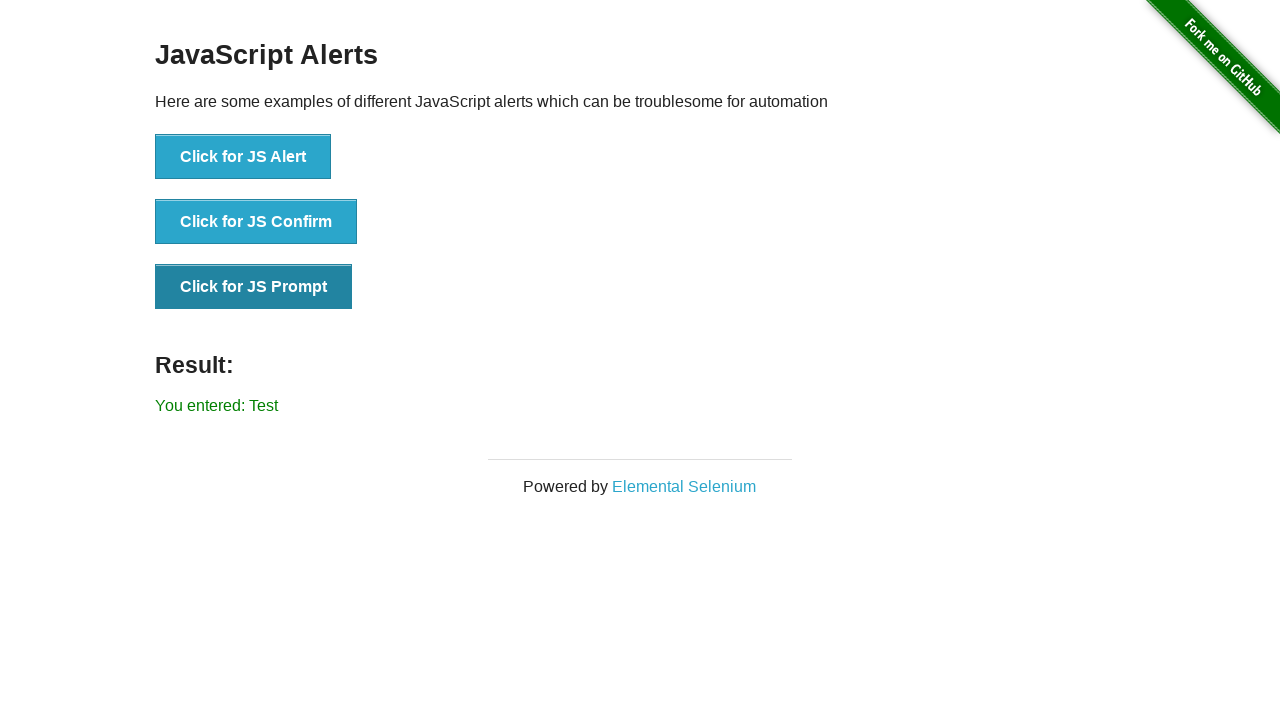

Retrieved result text from result element
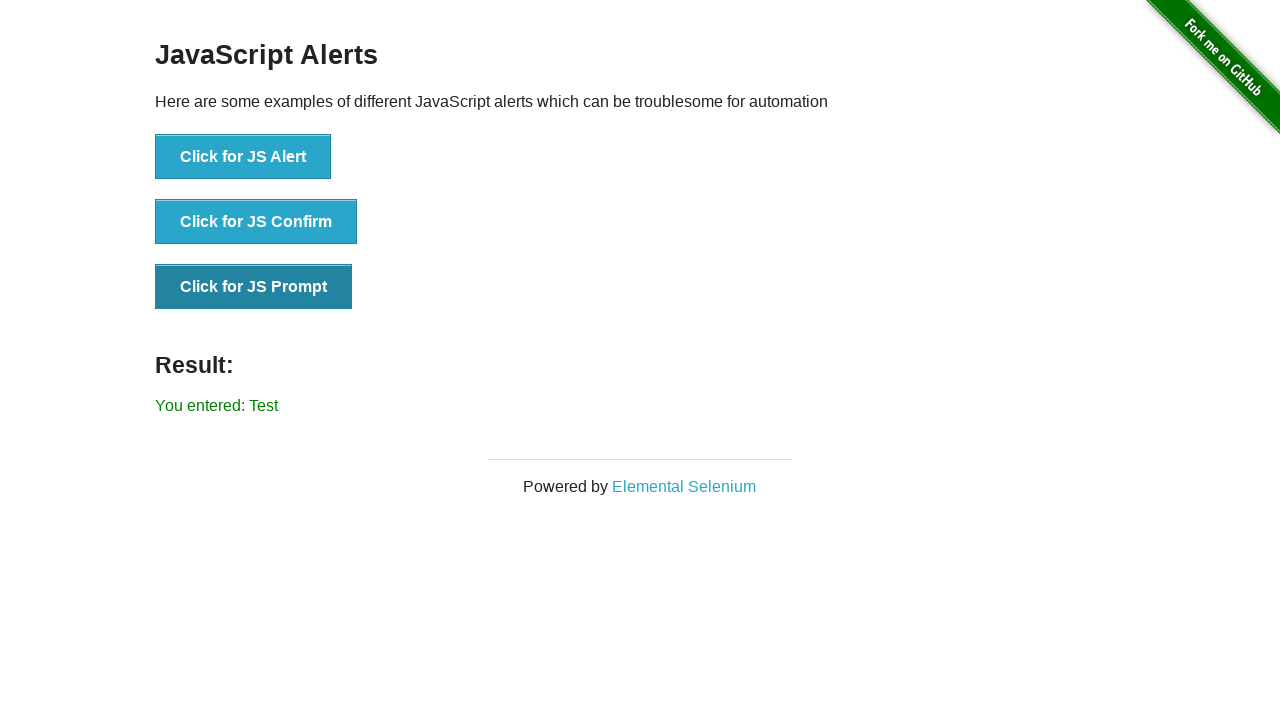

Verified that 'Test' is present in the result text
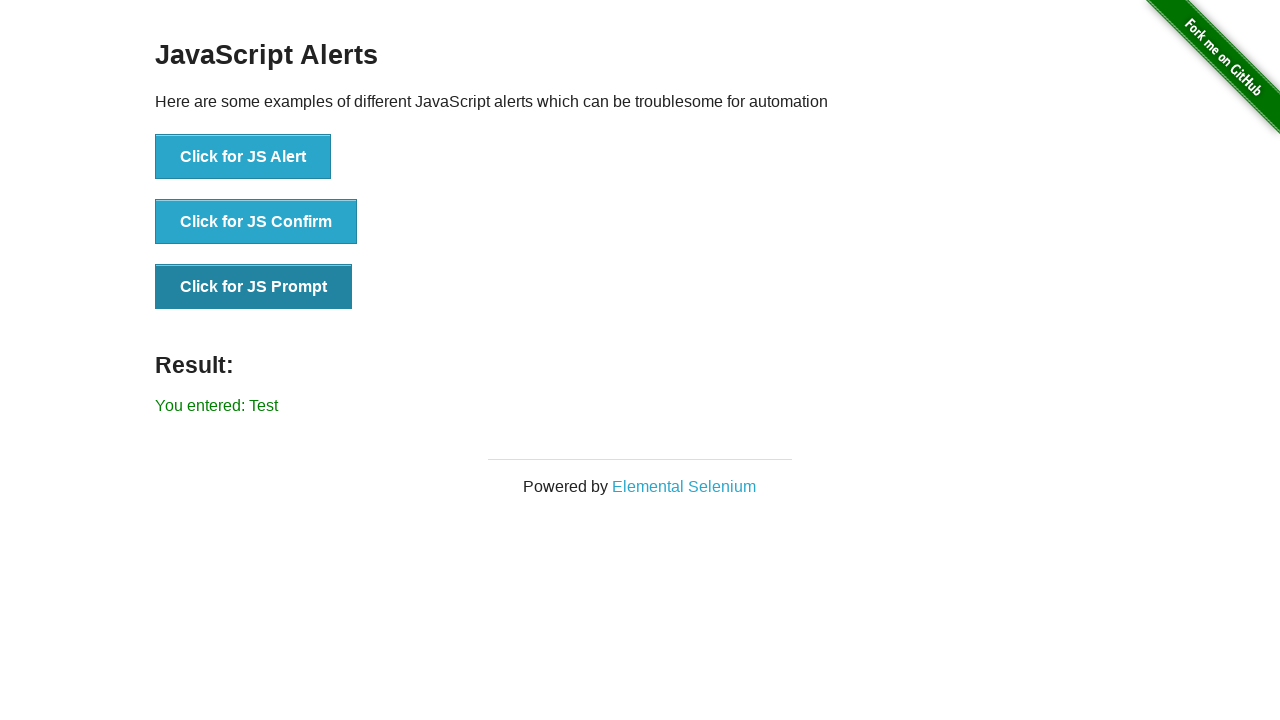

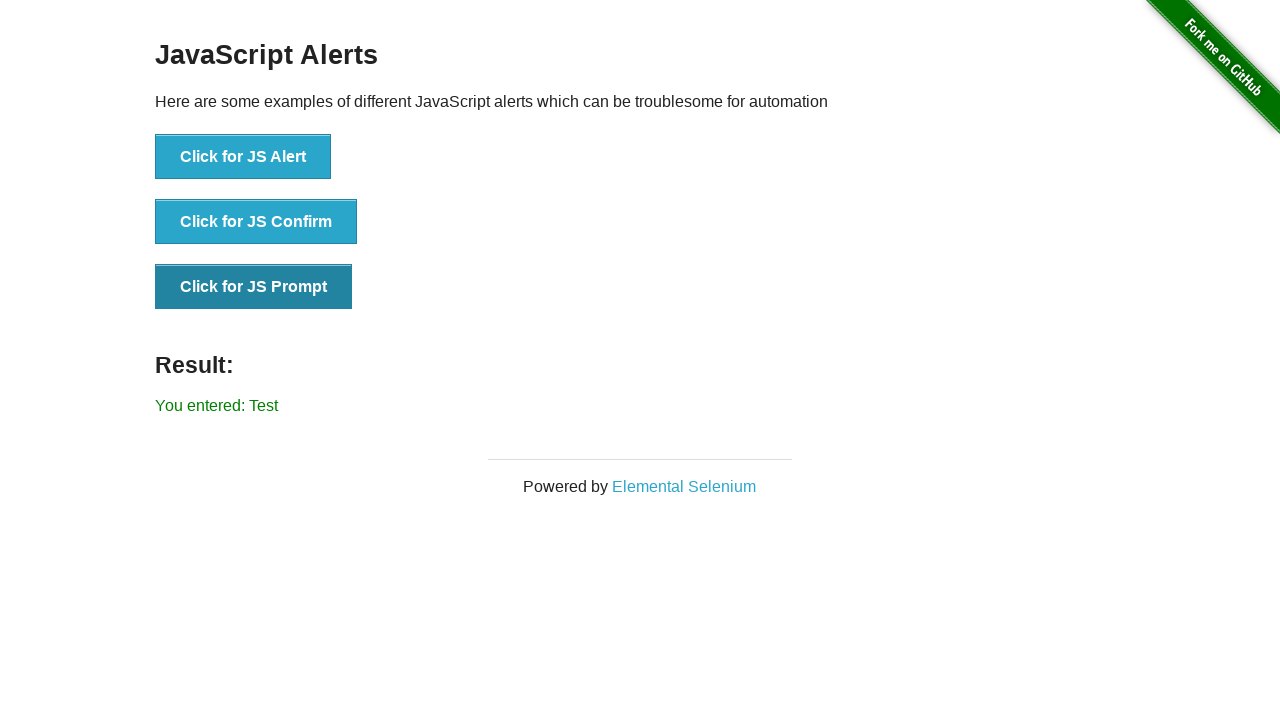